Solves a mathematical puzzle by extracting an attribute value, calculating a formula, and submitting the answer with checkbox selections

Starting URL: http://suninjuly.github.io/get_attribute.html

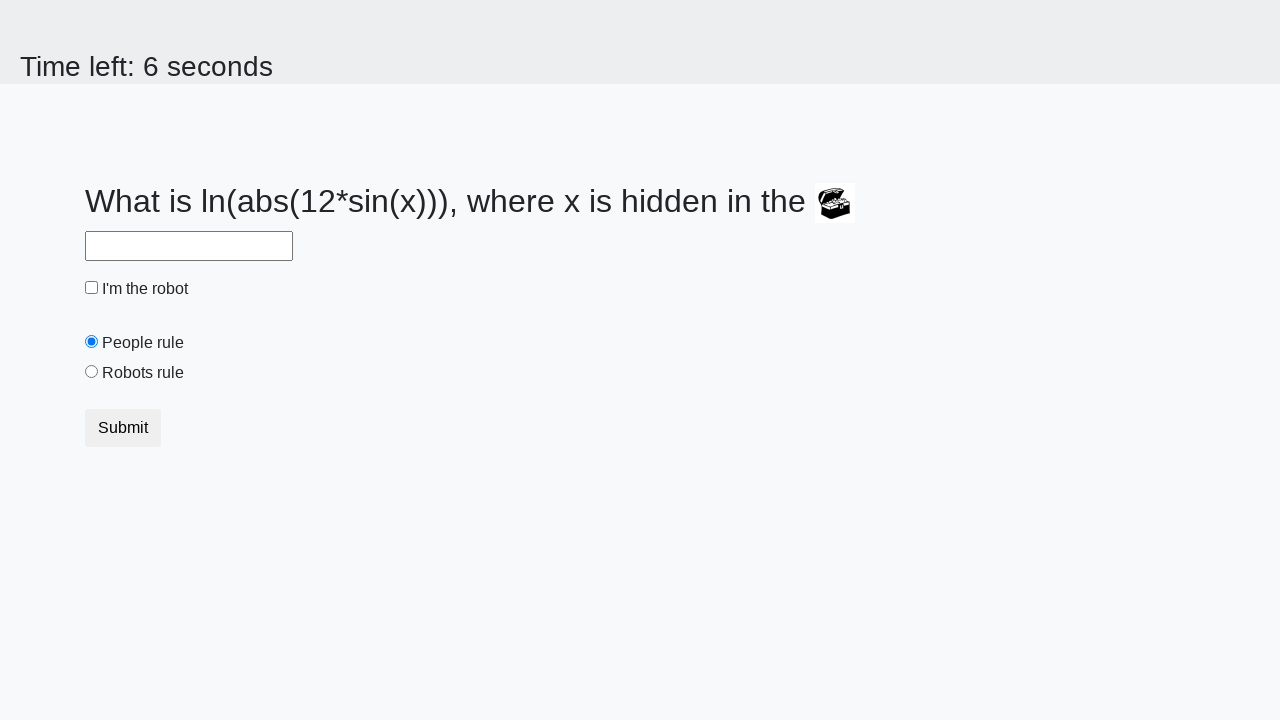

Extracted valuex attribute from treasure element
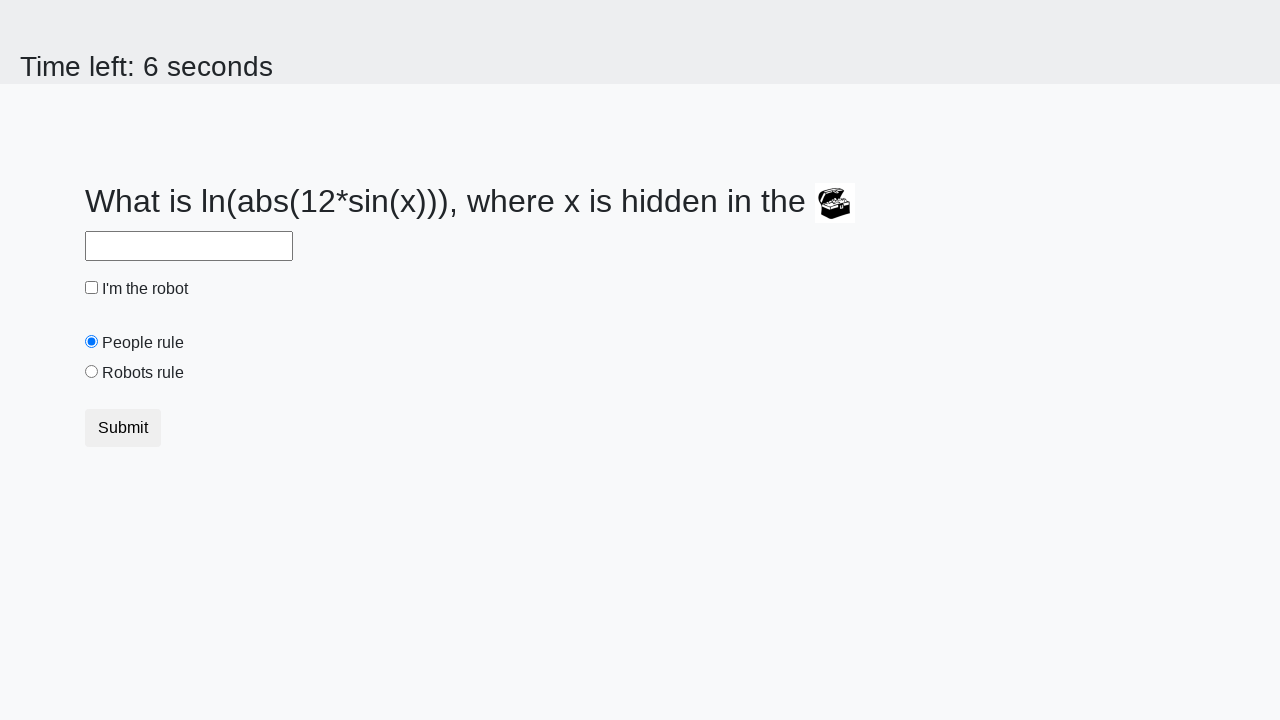

Calculated mathematical formula: log(abs(12 * sin(x)))
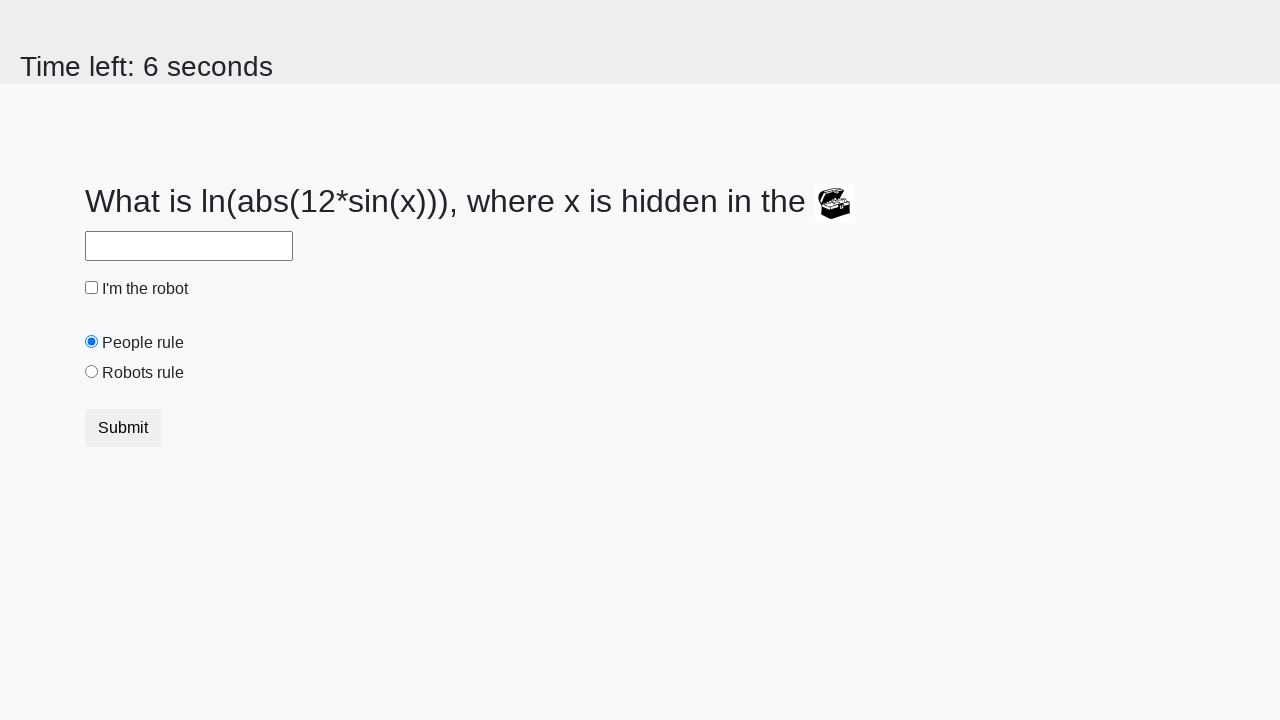

Converted calculated answer to string
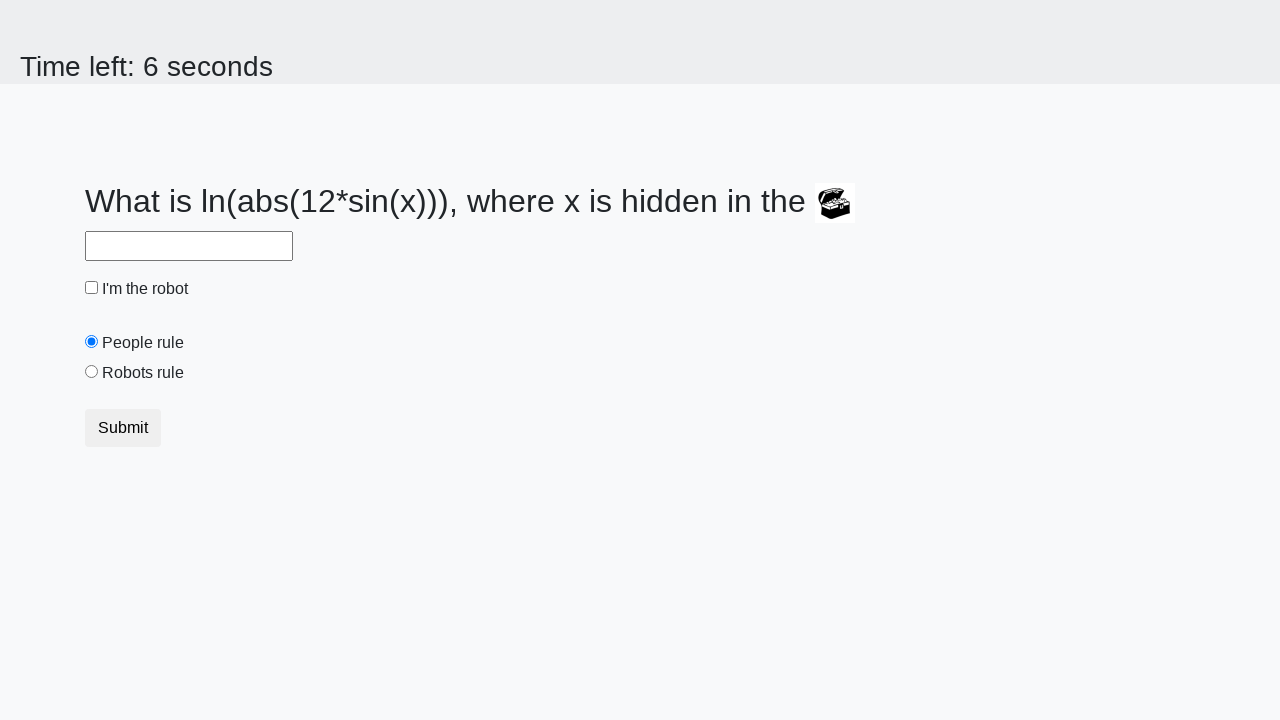

Filled answer field with calculated value: 2.419226409721564 on #answer
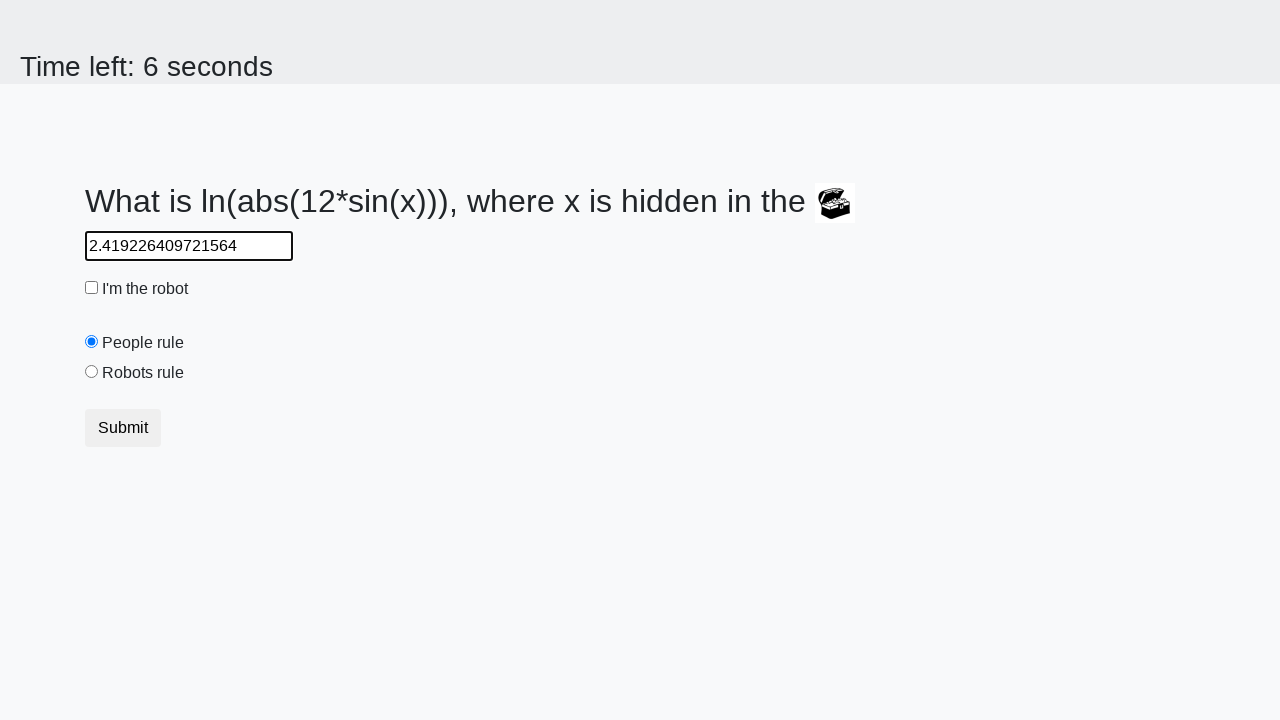

Clicked robot checkbox at (92, 288) on #robotCheckbox
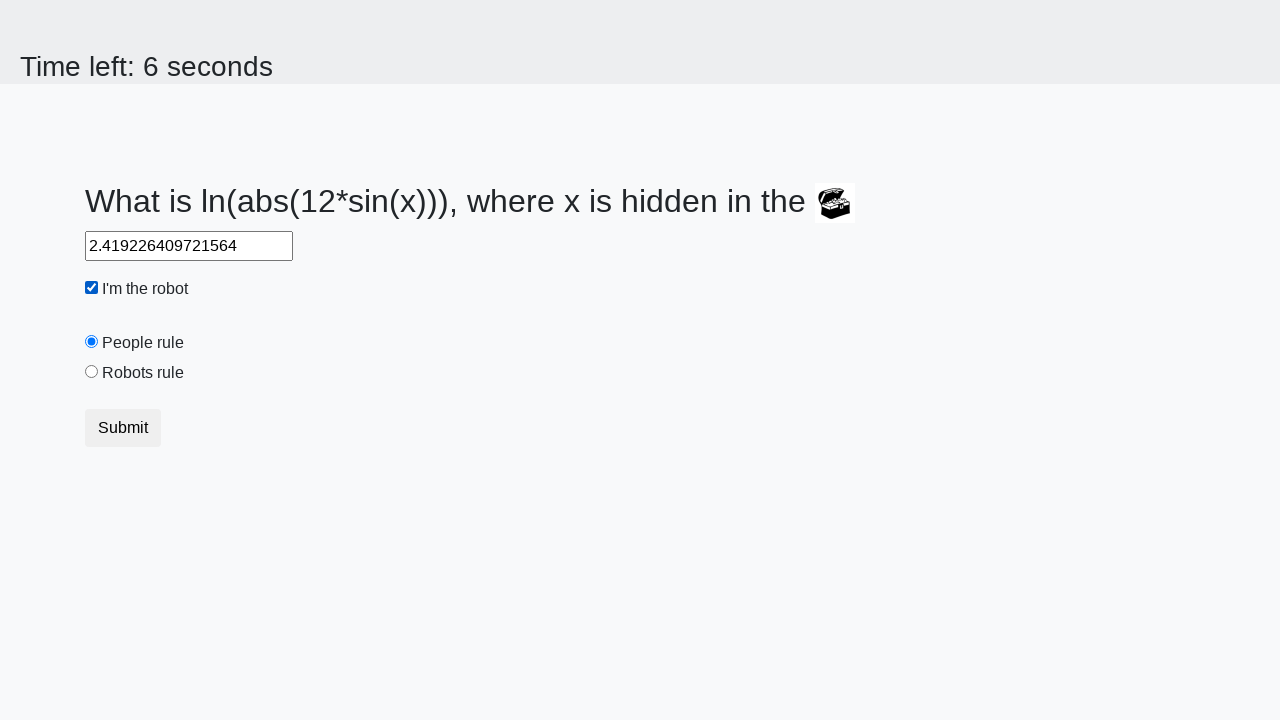

Clicked robots rule radio button at (92, 372) on #robotsRule
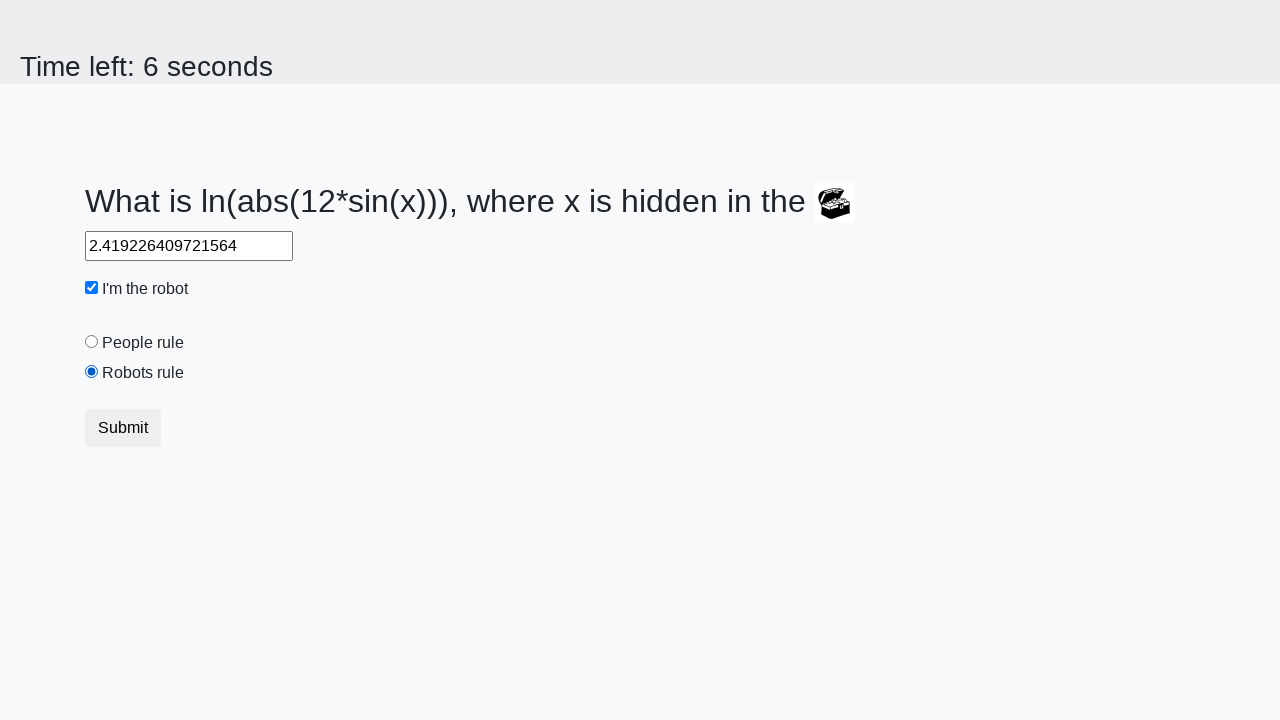

Clicked submit button to submit form at (123, 428) on button[type='submit']
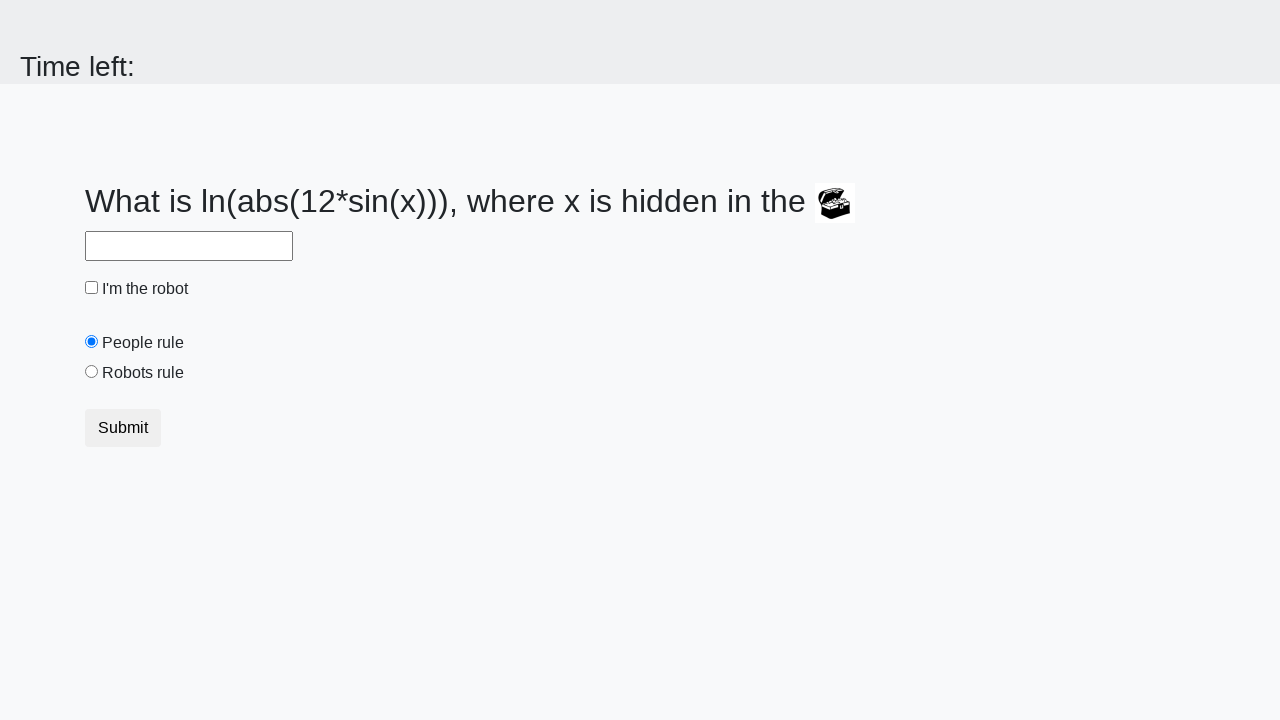

Alert dialog accepted
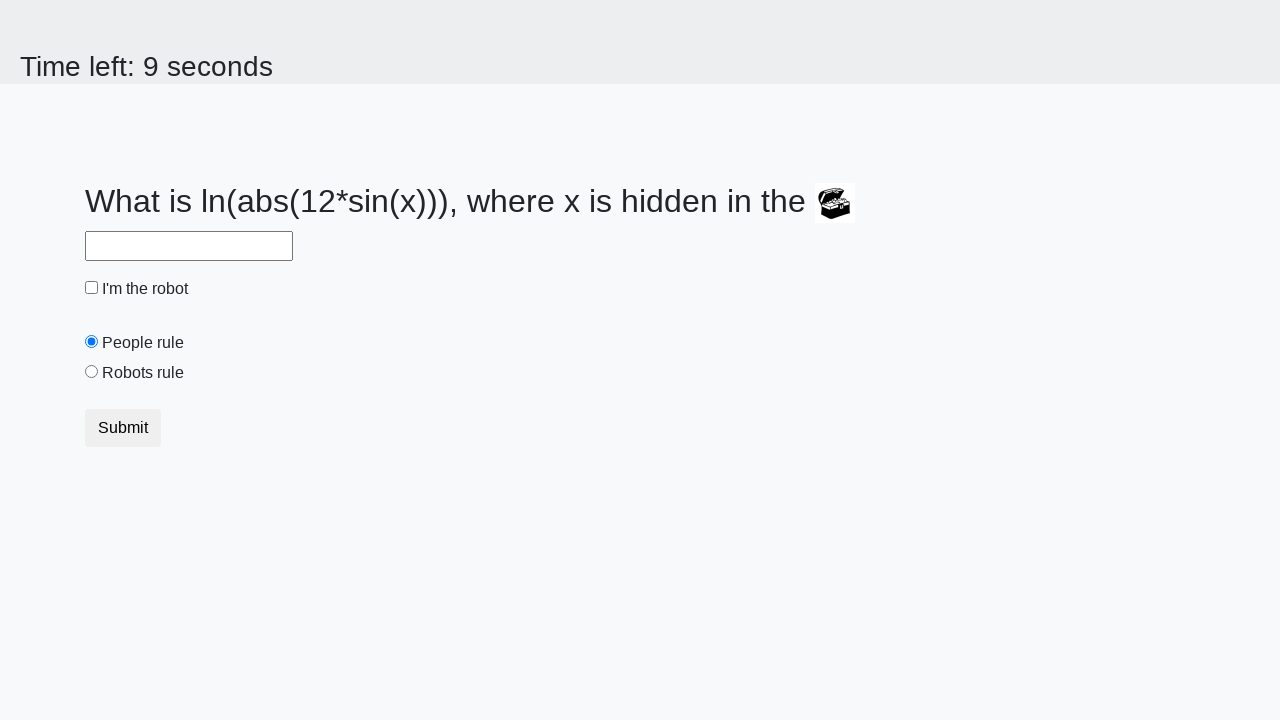

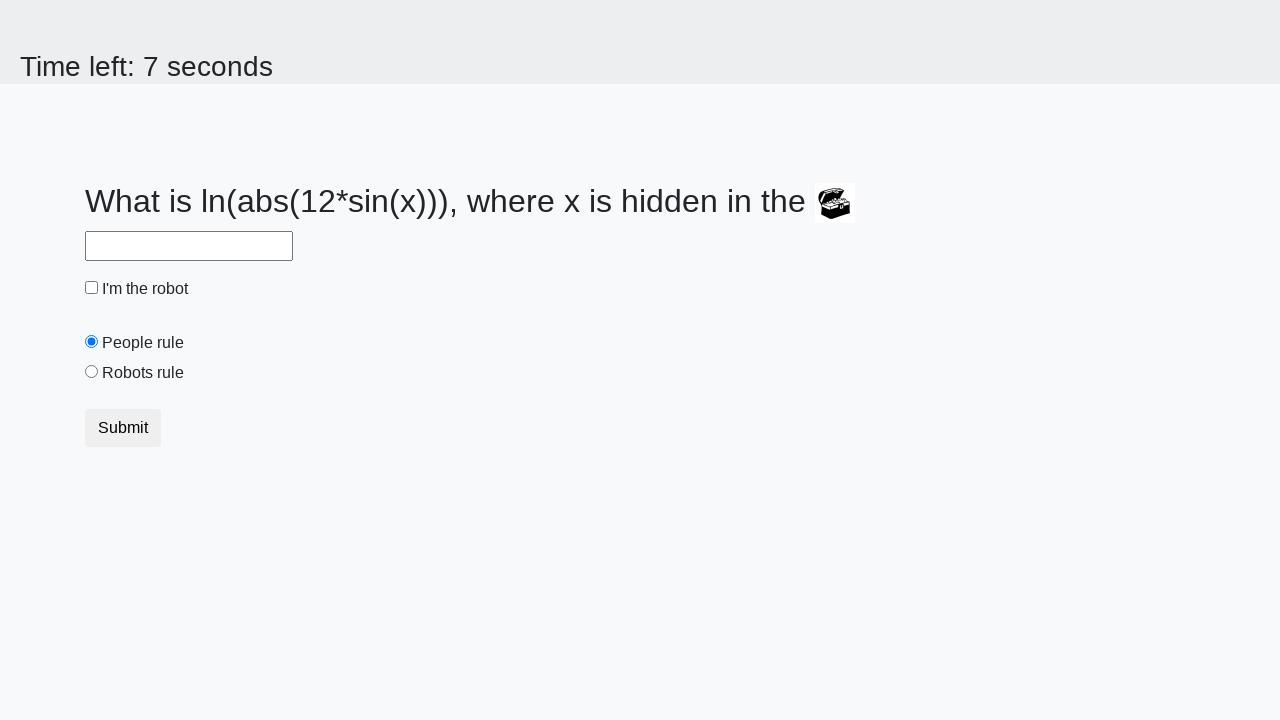